Tests dismissing a JavaScript confirm dialog by clicking the second button, dismissing the alert, and verifying the result message does not contain 'successfuly'

Starting URL: https://testcenter.techproeducation.com/index.php?page=javascript-alerts

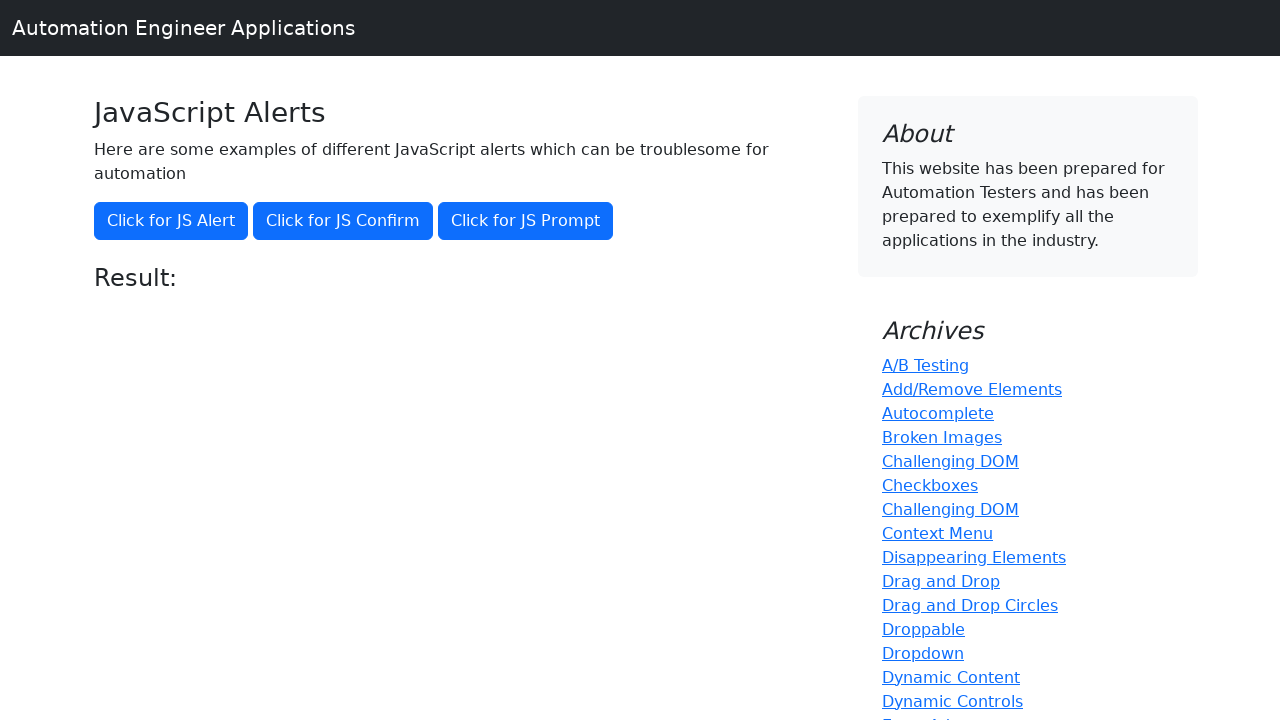

Set up dialog handler to dismiss the confirm dialog
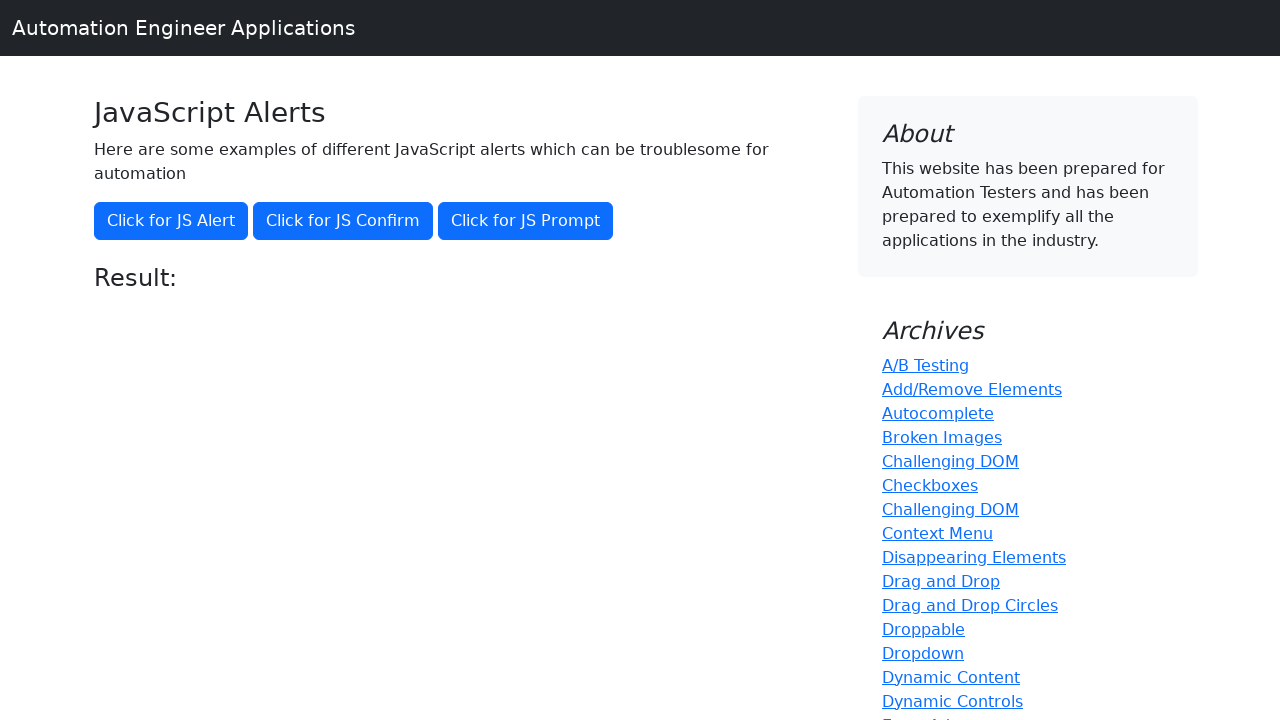

Clicked 'Click for JS Confirm' button to trigger JavaScript confirm dialog at (343, 221) on xpath=//button[text()='Click for JS Confirm']
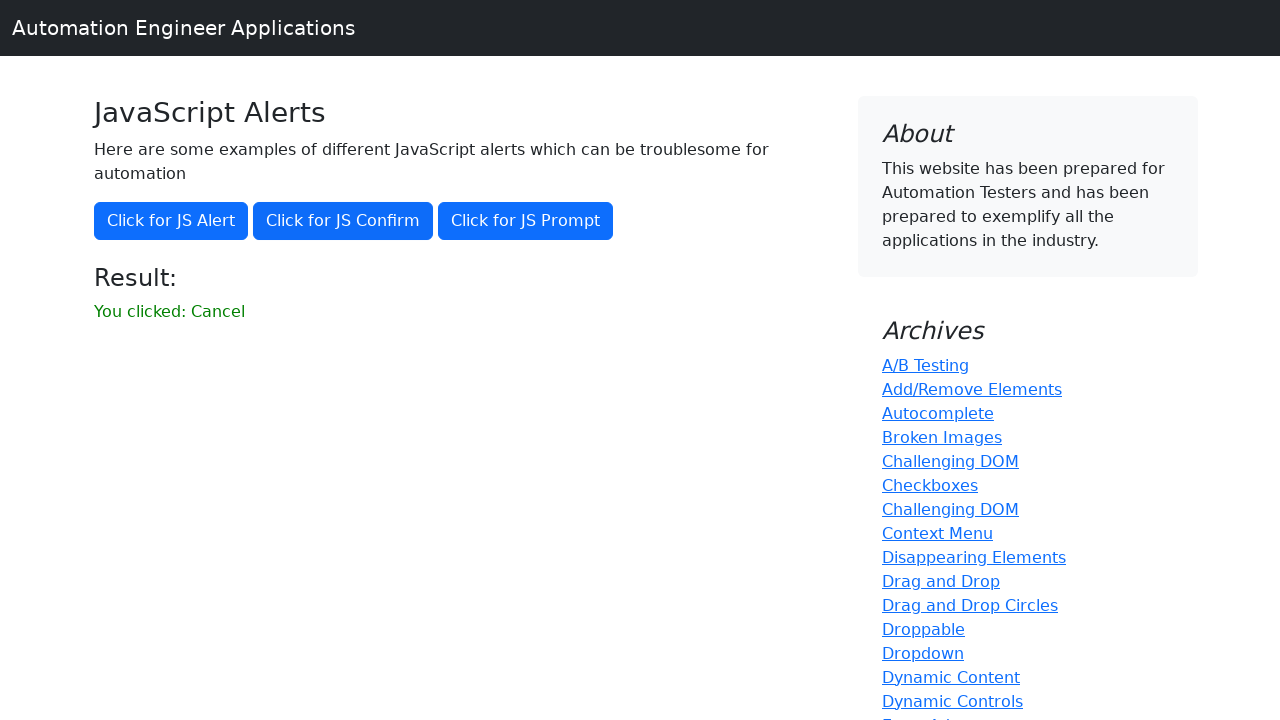

Result message element loaded
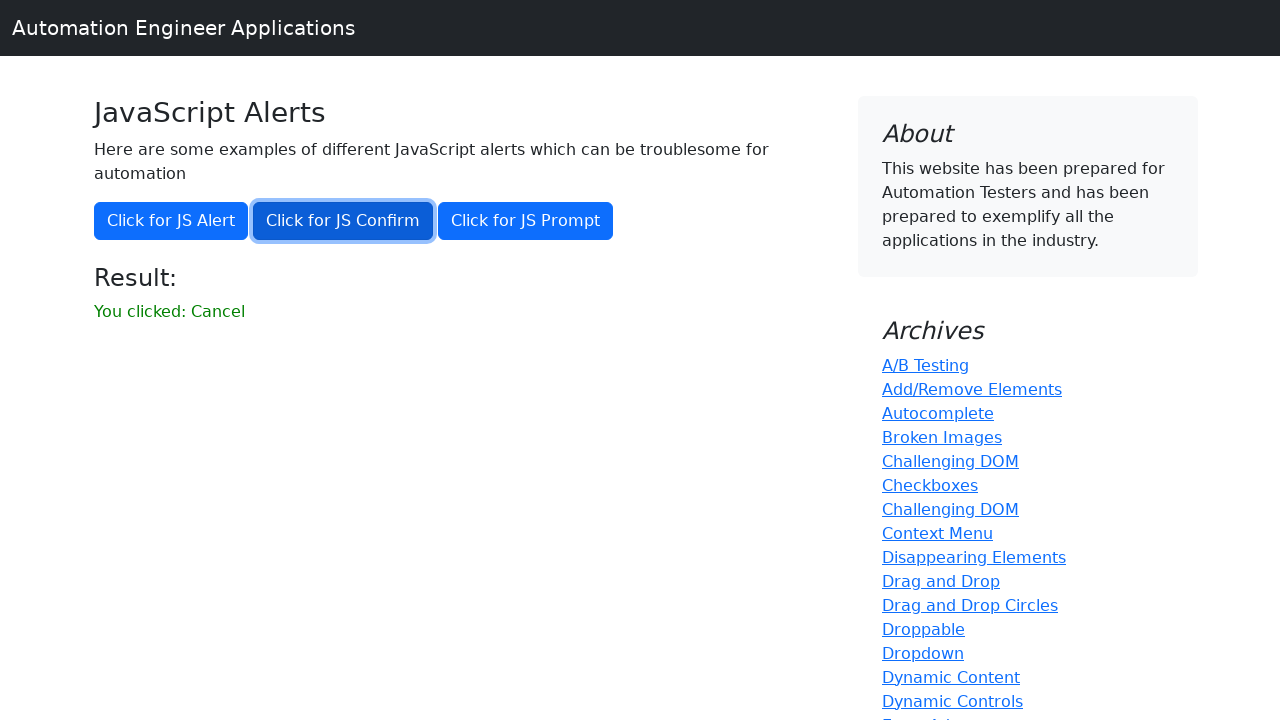

Retrieved result text: 'You clicked: Cancel'
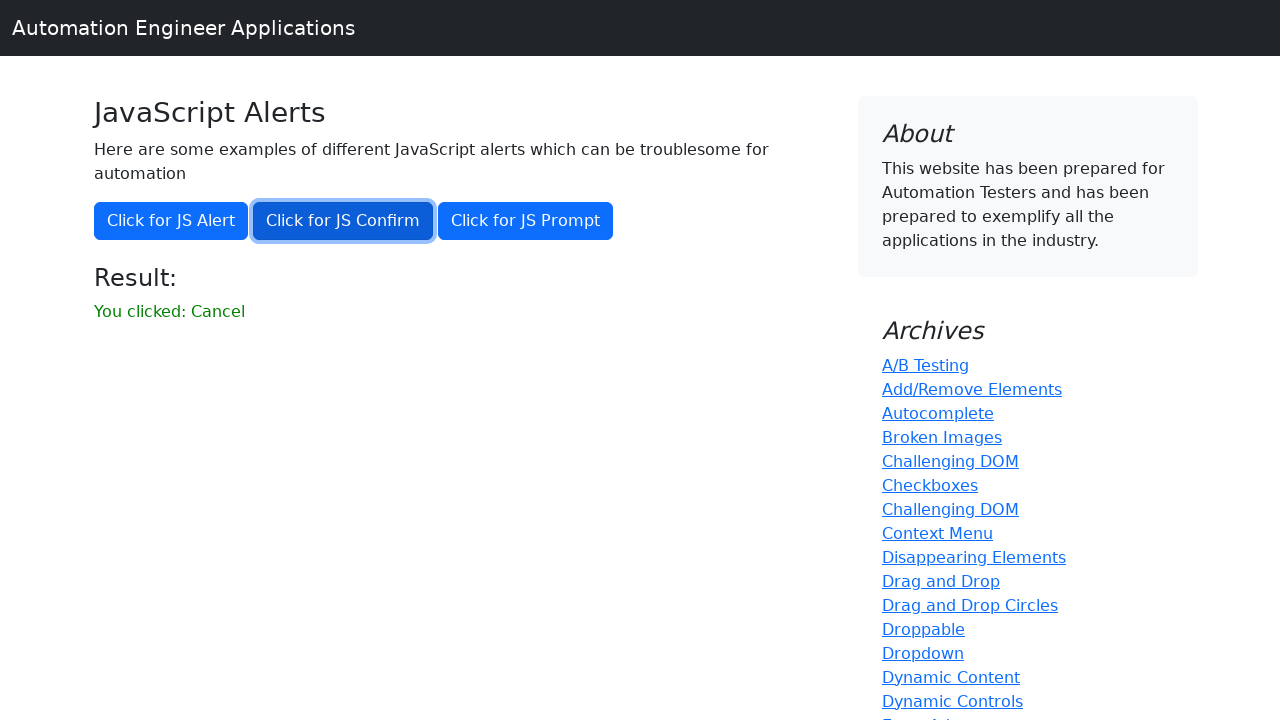

Verified result text does not contain 'successfuly' - test passed
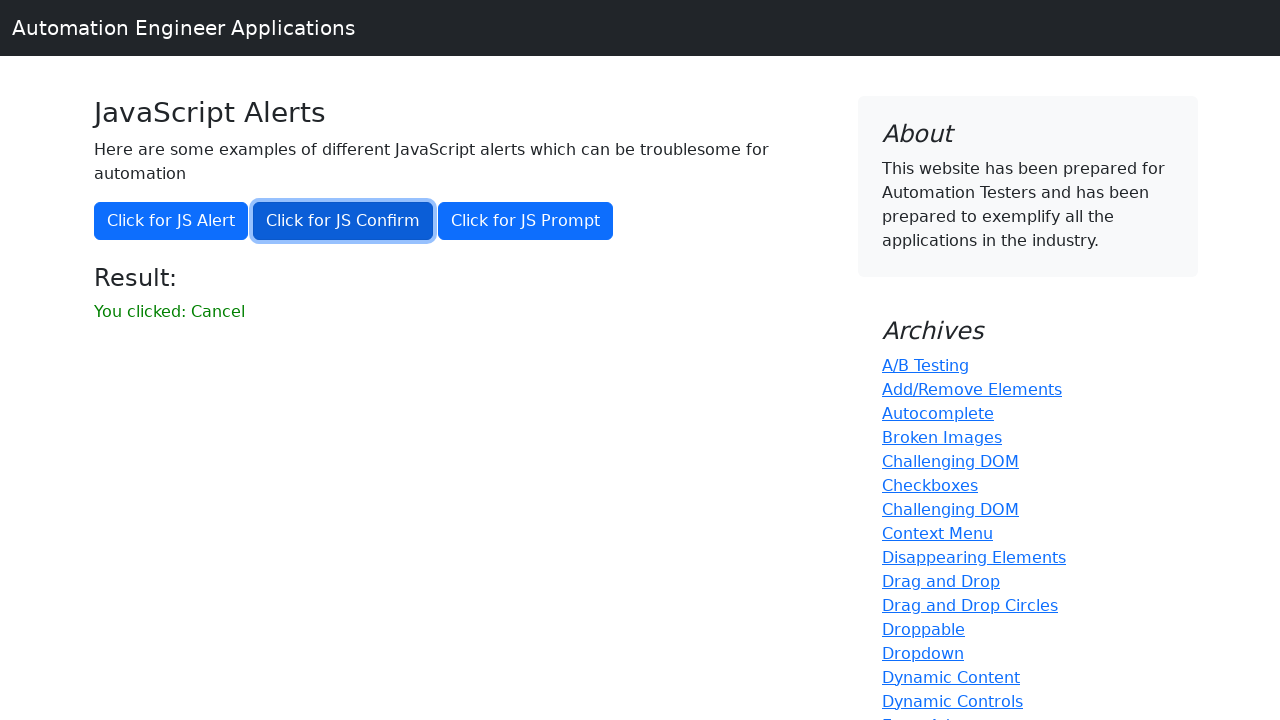

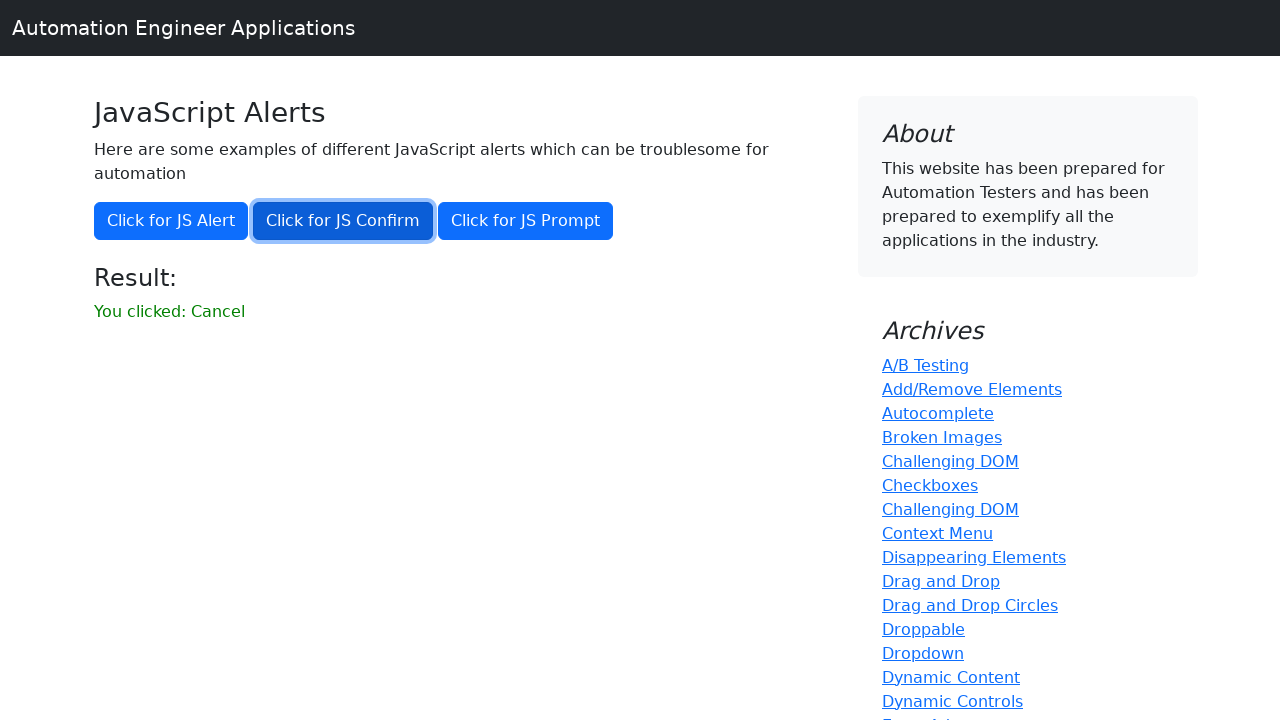